Tests that clicking on park names redirects to the correct individual park pages with proper URLs and titles

Starting URL: https://bcparks.ca/

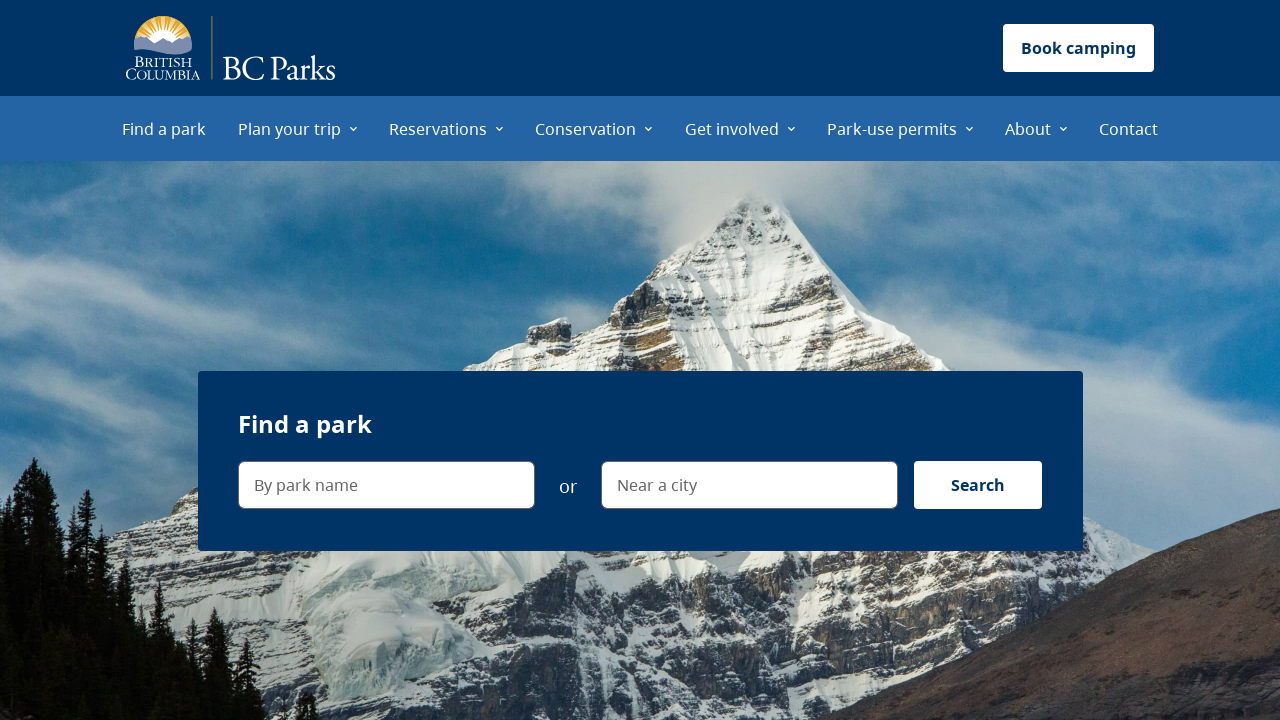

Clicked 'Plan your trip' menu item at (298, 128) on internal:role=menuitem[name="Plan your trip"i]
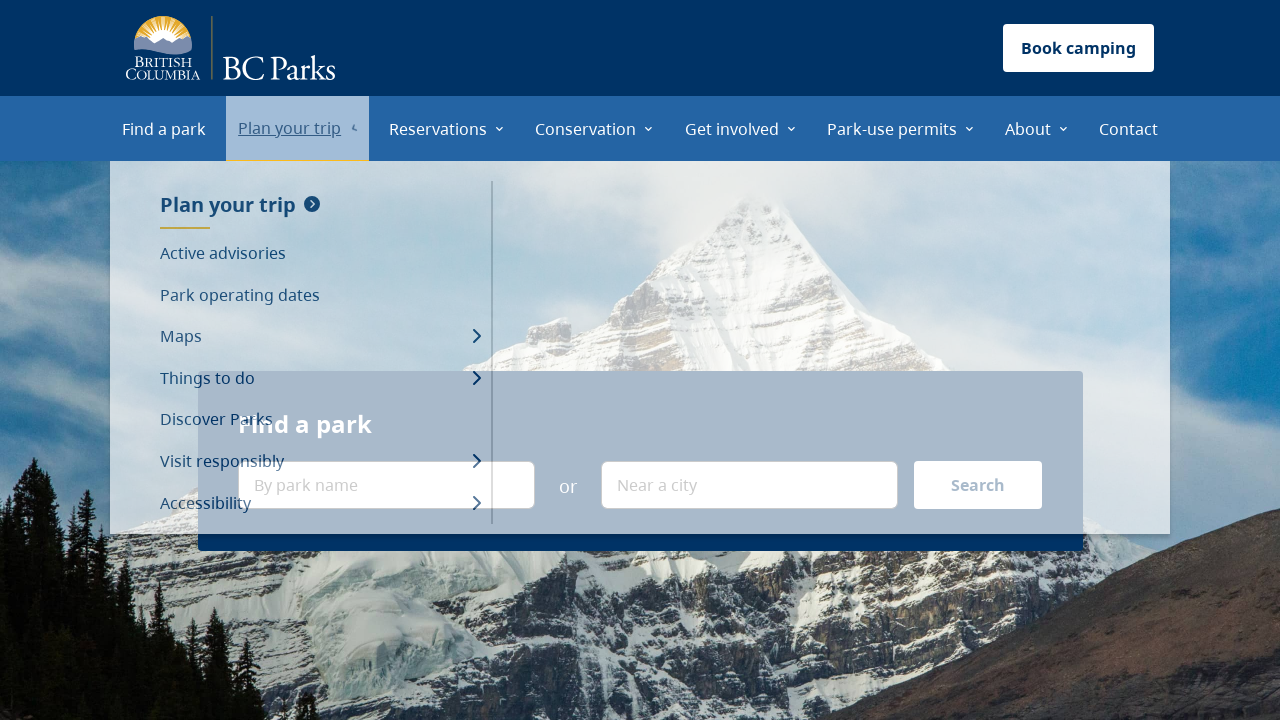

Clicked 'Park operating dates' menu item at (320, 295) on internal:role=menuitem[name="Park operating dates"i]
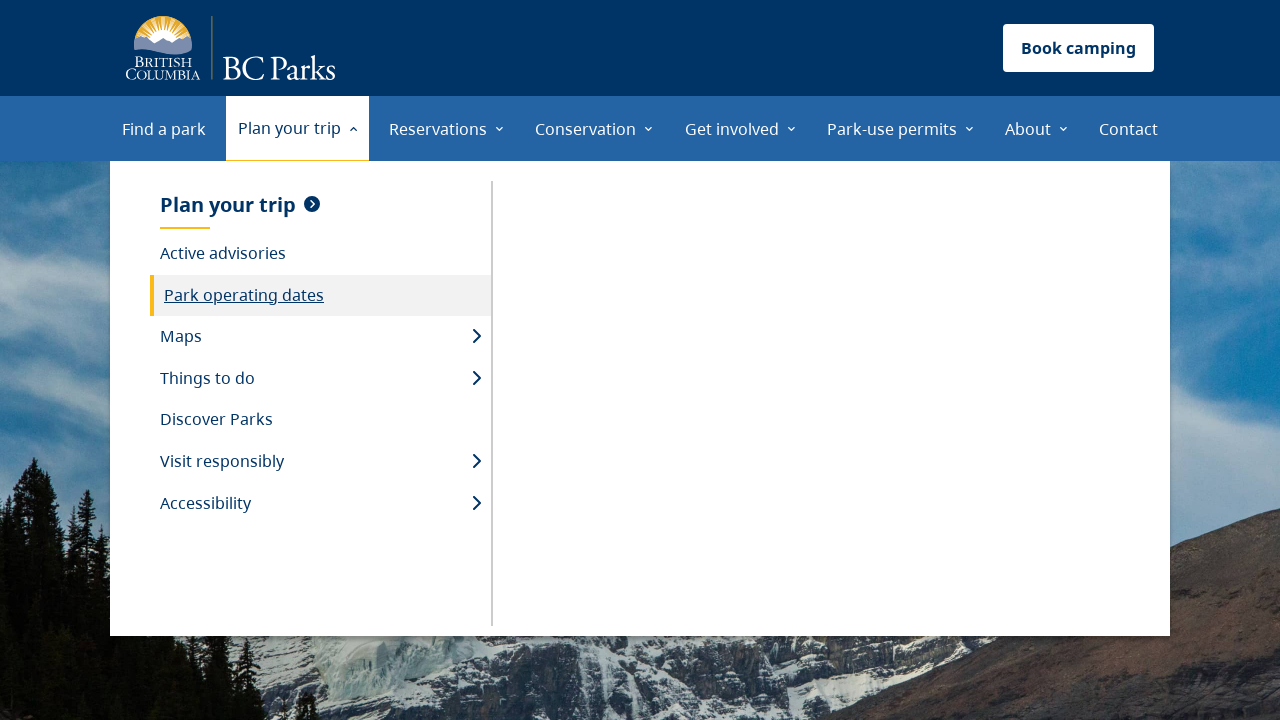

Park operating dates page loaded
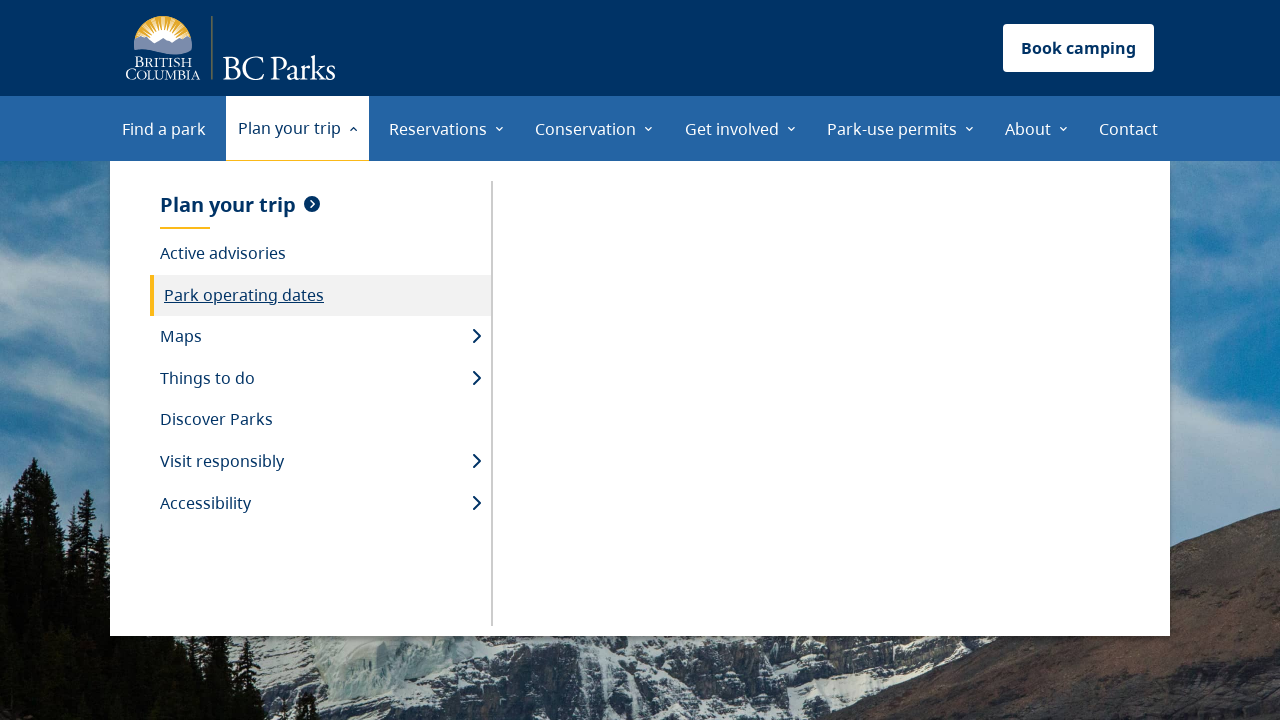

Clicked 'Adams Lake Park – Bush Creek' park link at (380, 360) on internal:role=link[name="Adams Lake Park – Bush Creek"i]
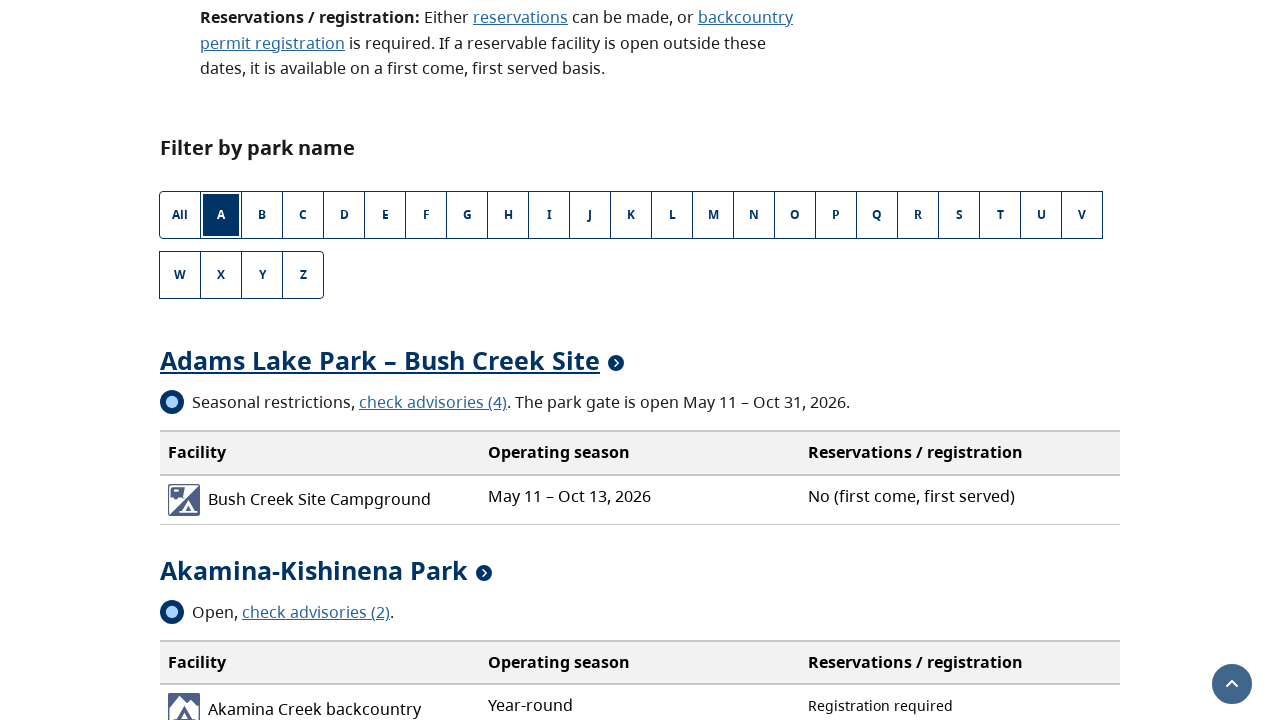

Navigated to Adams Lake Park page with correct URL
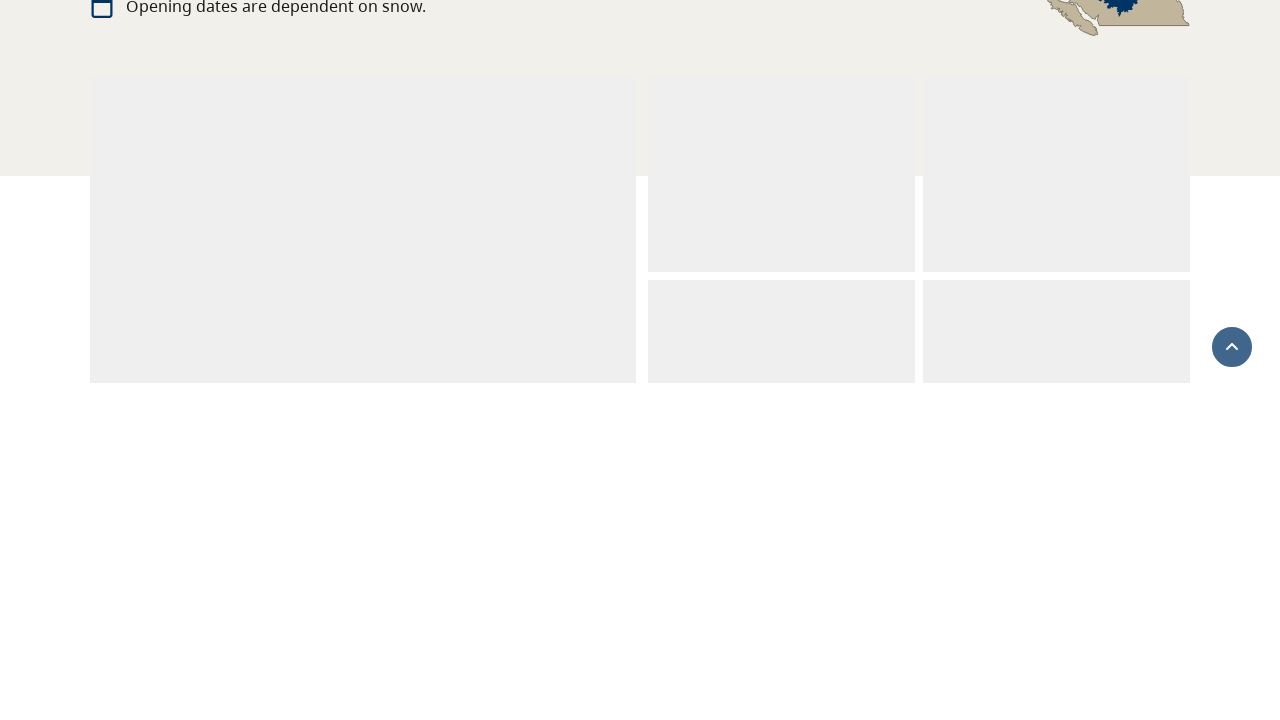

Verified 'Adams Lake Park – Bush Creek' heading is visible
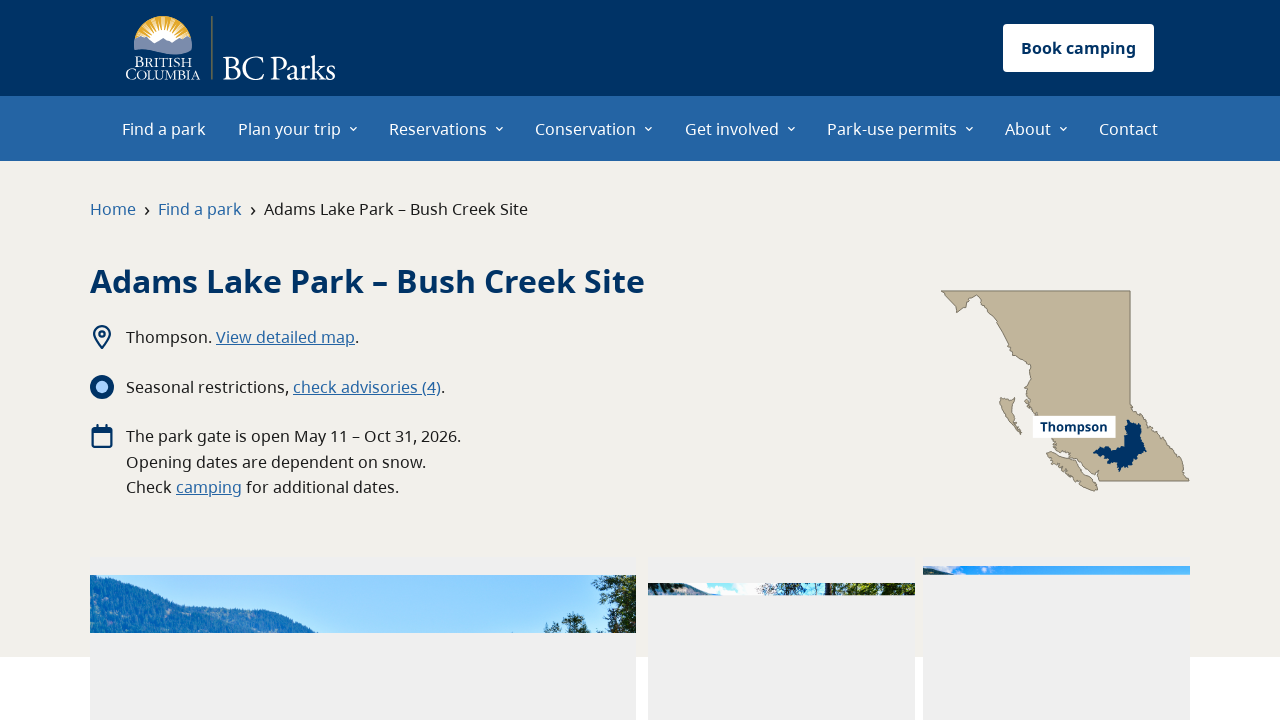

Navigated back to Park operating dates page
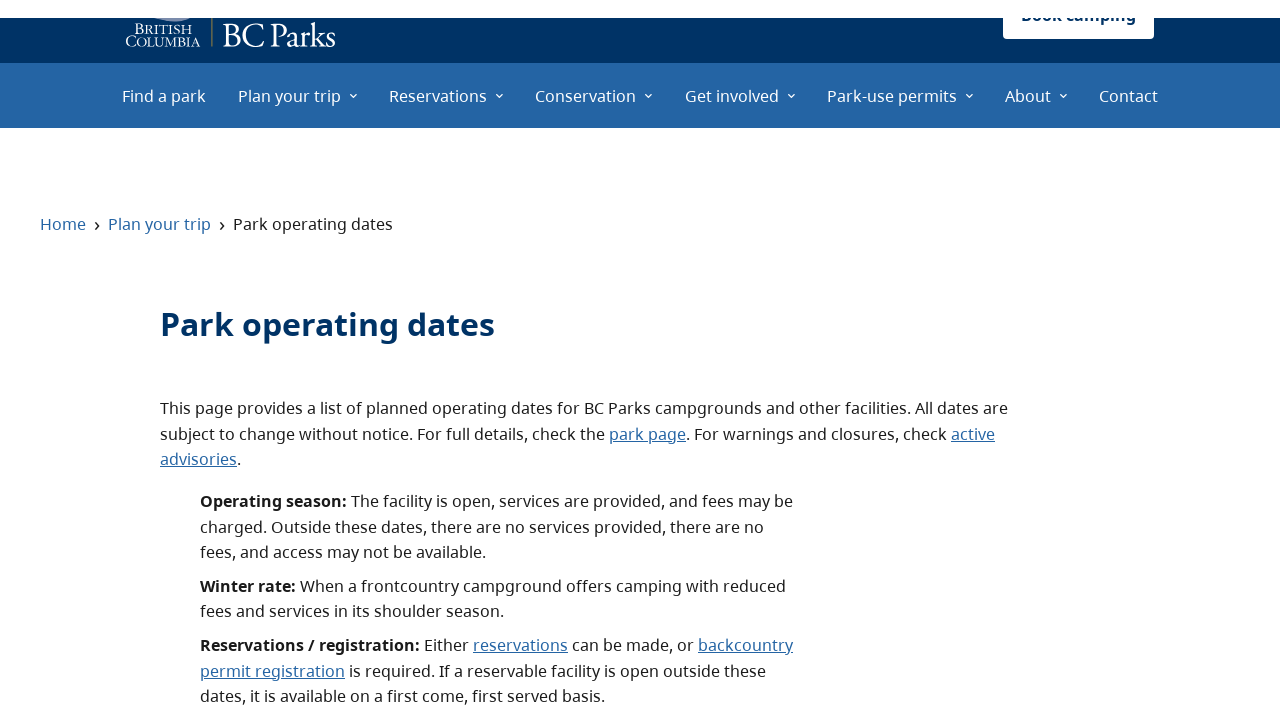

Clicked 'Akamina-Kishinena Park' park link at (314, 570) on internal:role=link[name="Akamina-Kishinena Park"i]
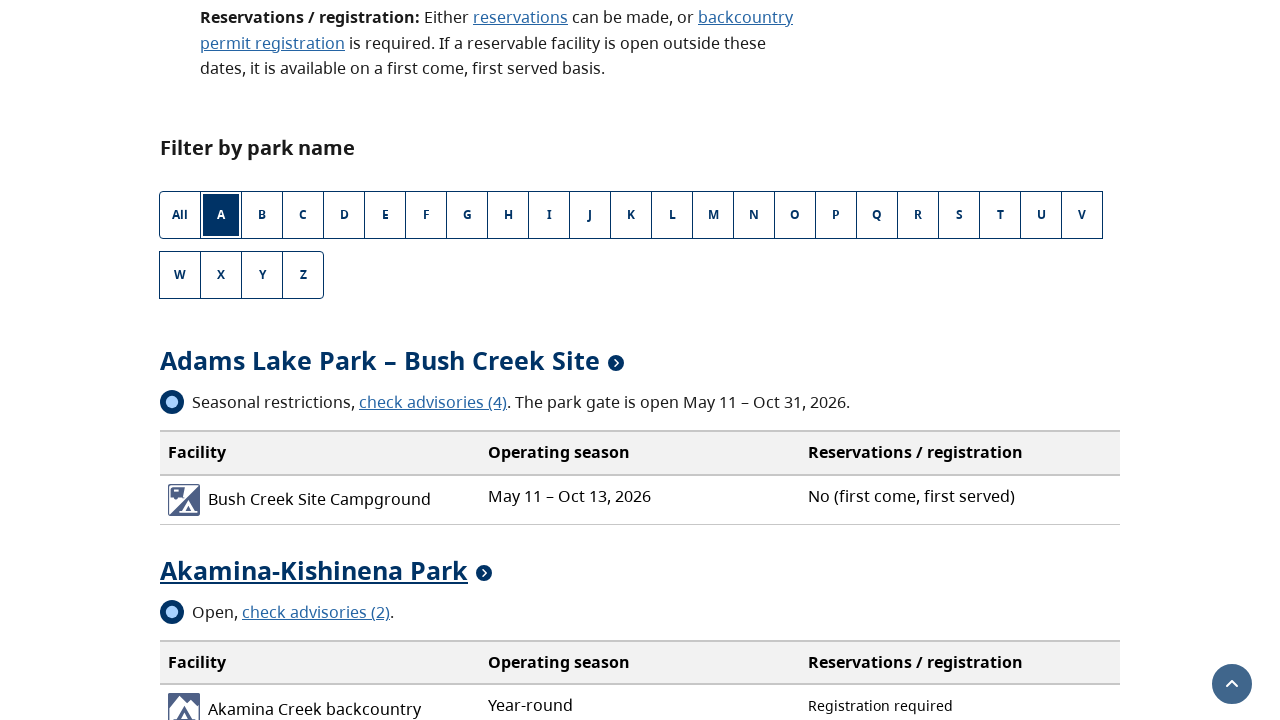

Navigated to Akamina-Kishinena Park page with correct URL
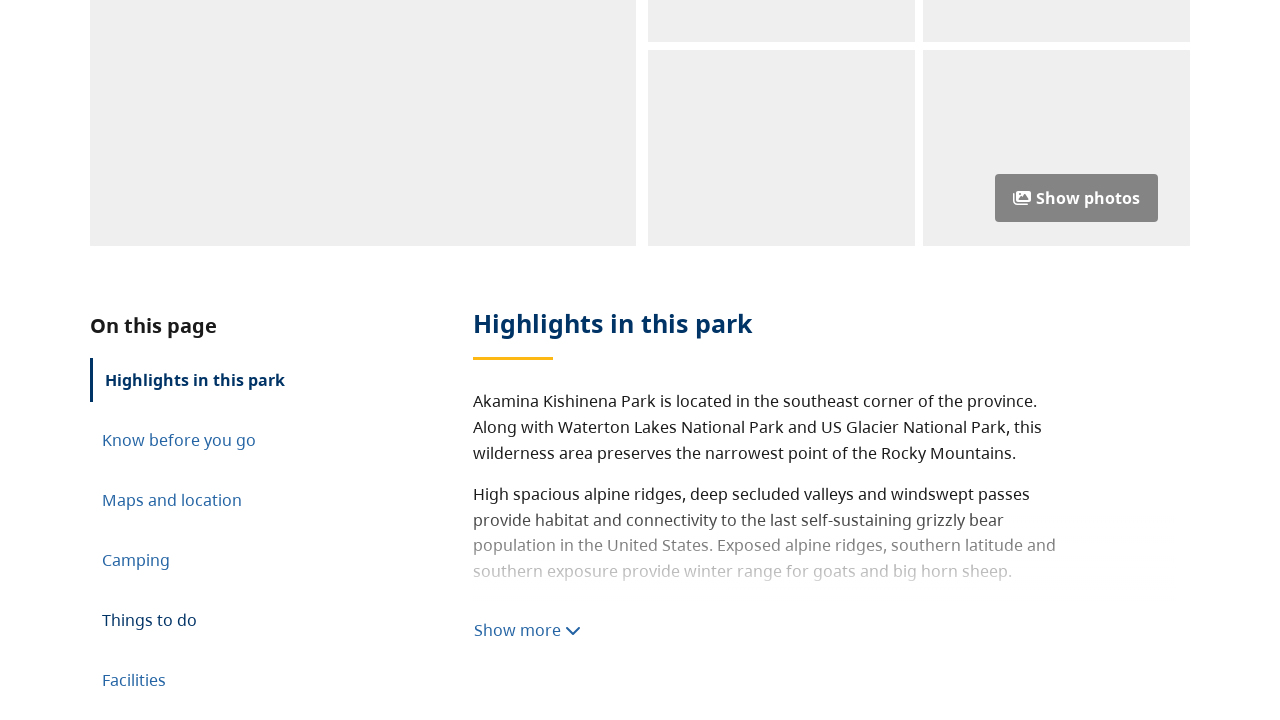

Verified 'Akamina-Kishinena Park' heading is visible
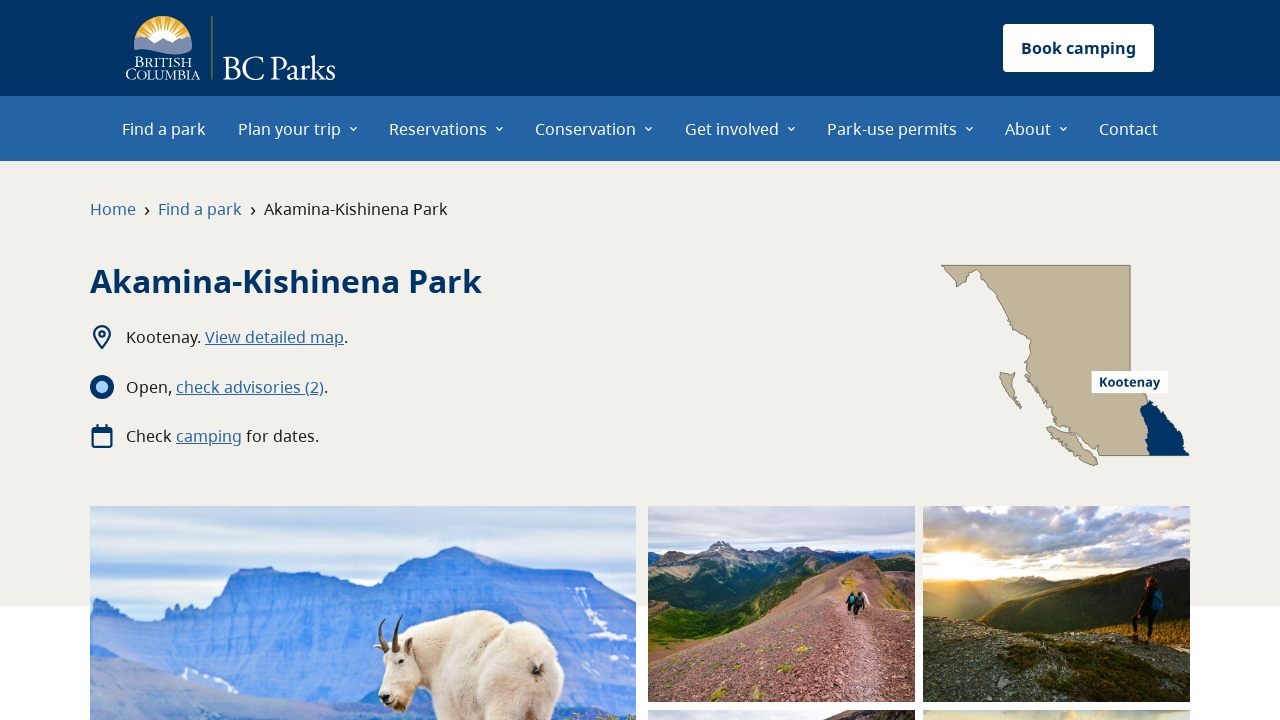

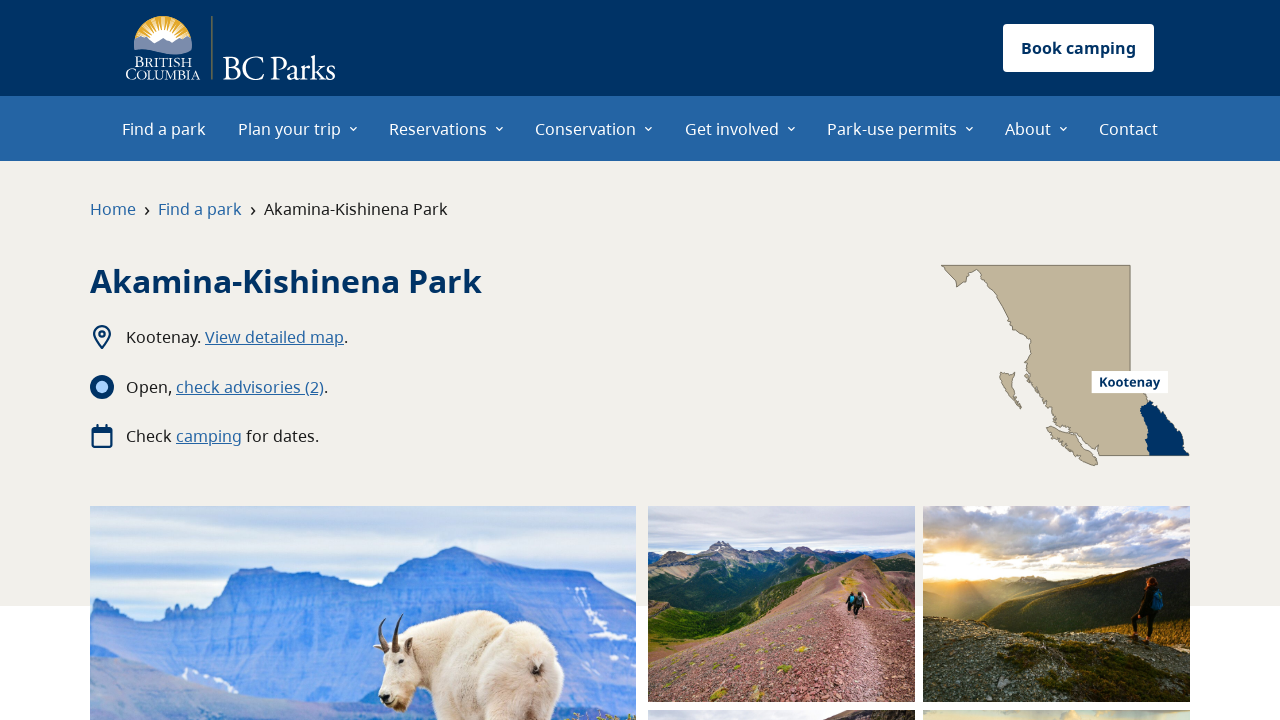